Tests JavaScript alert popup functionality by entering a name in an input field, triggering an alert, and dismissing it

Starting URL: https://rahulshettyacademy.com/AutomationPractice/

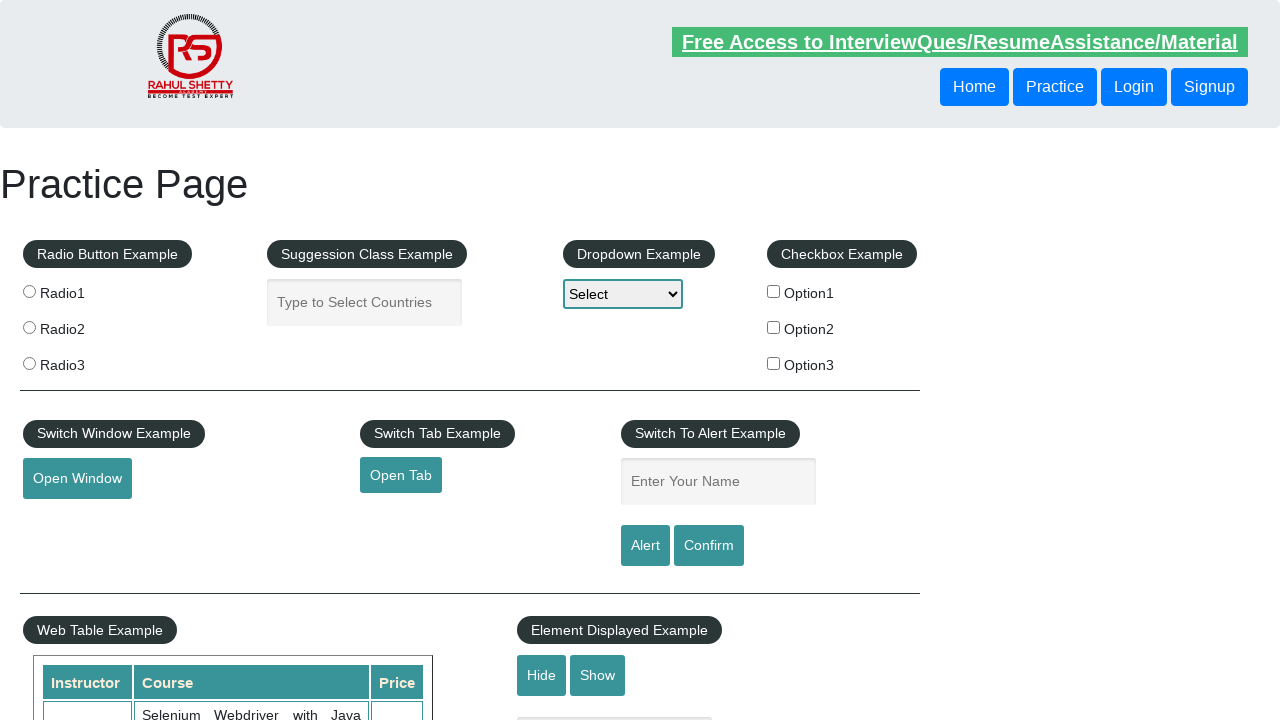

Filled name input field with 'TestUser2024' on input#name
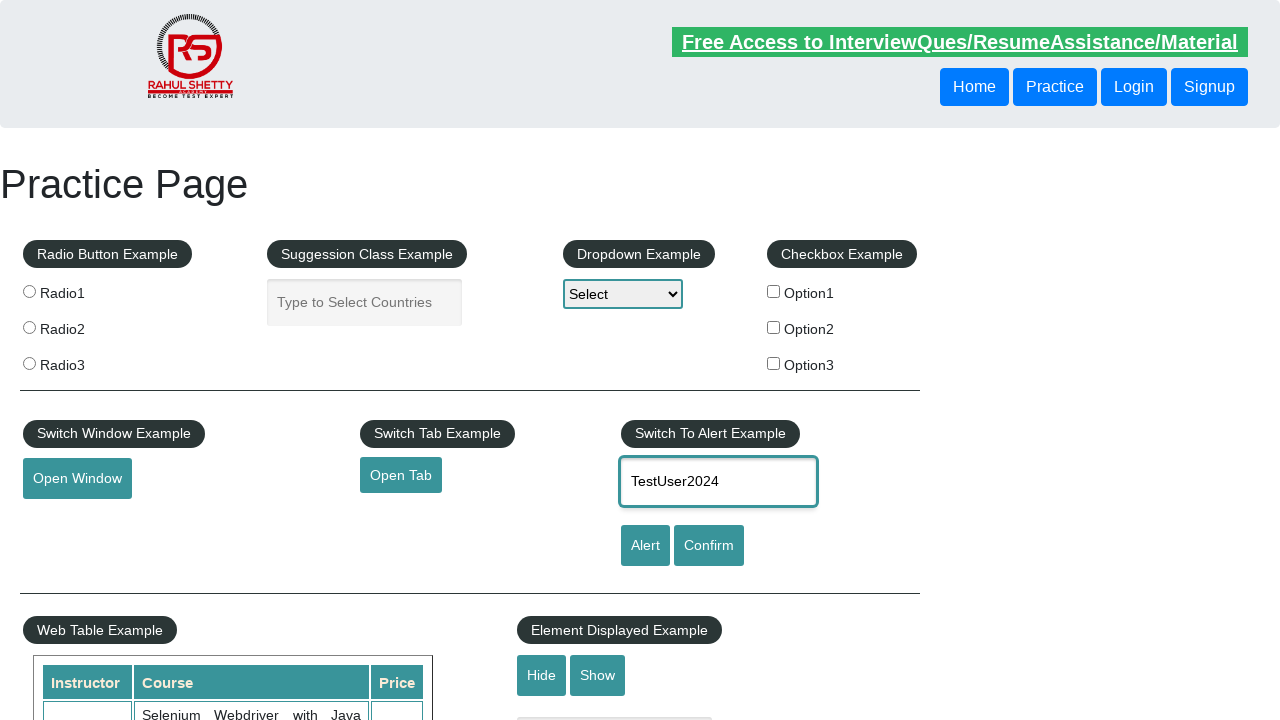

Clicked alert button to trigger JavaScript alert at (645, 546) on #alertbtn
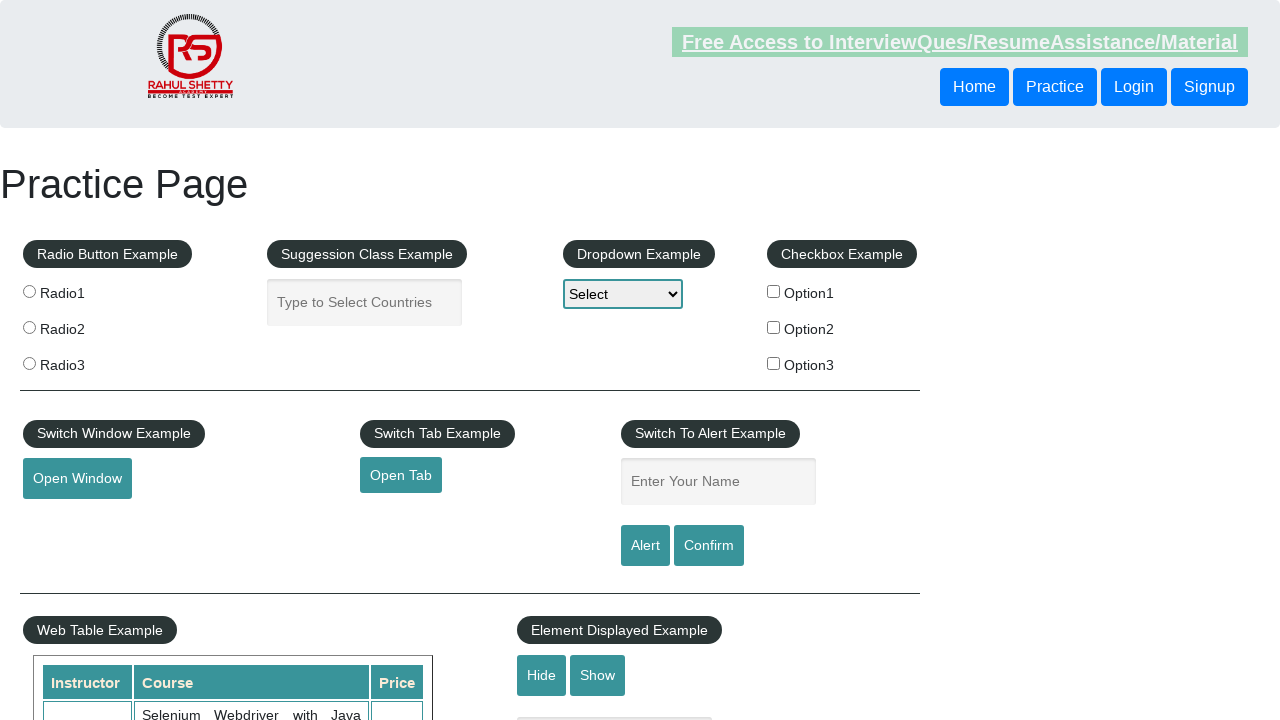

Set up dialog handler to dismiss alerts
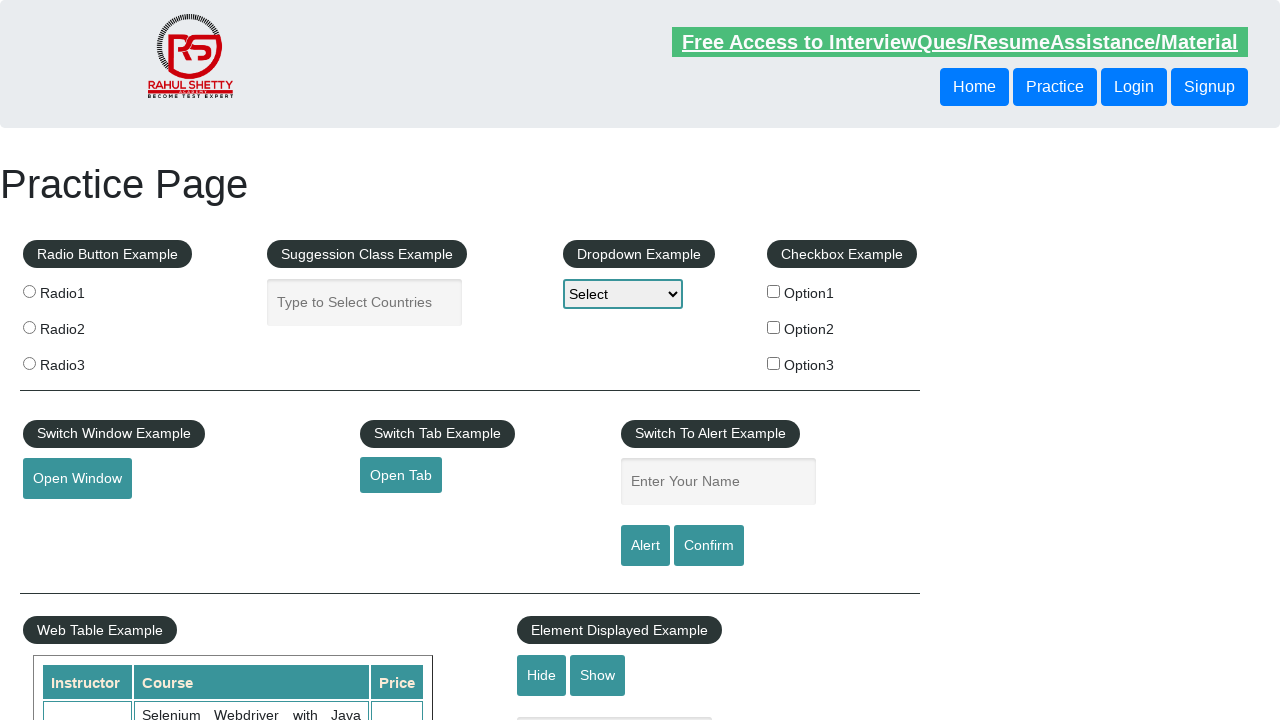

Registered alternative dialog handler function
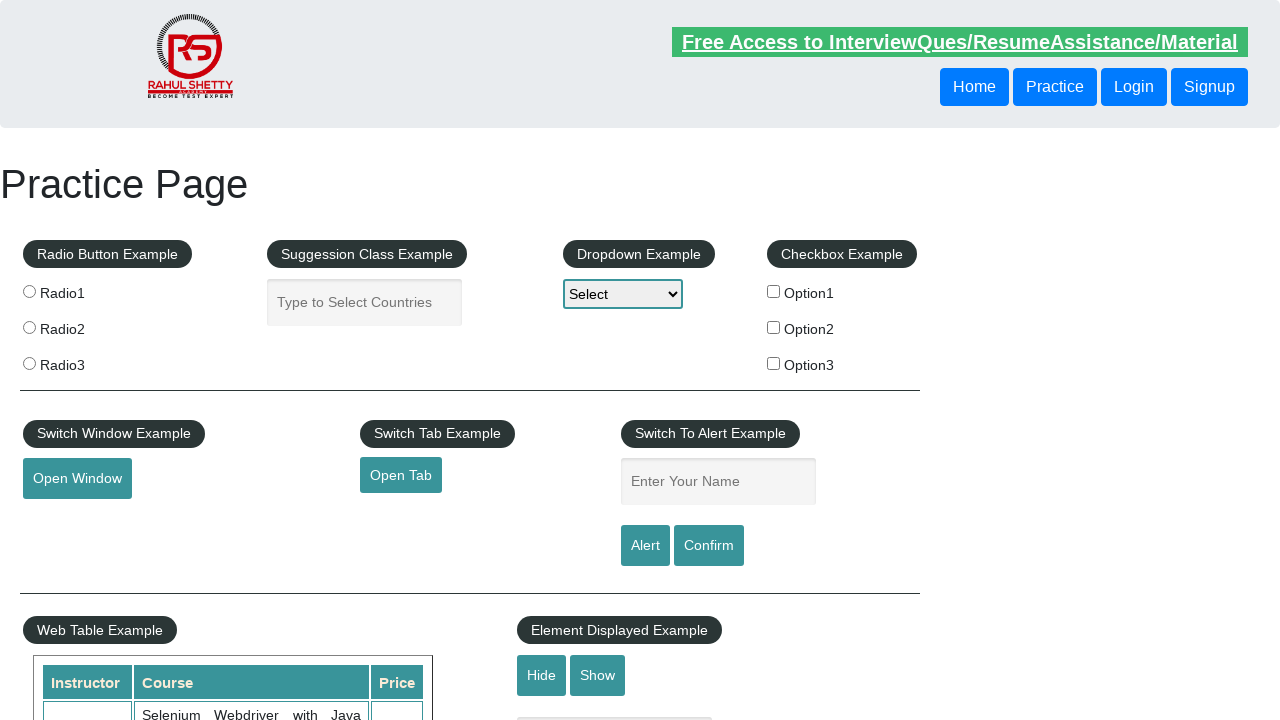

Refilled name input field with 'TestUser2024' on input#name
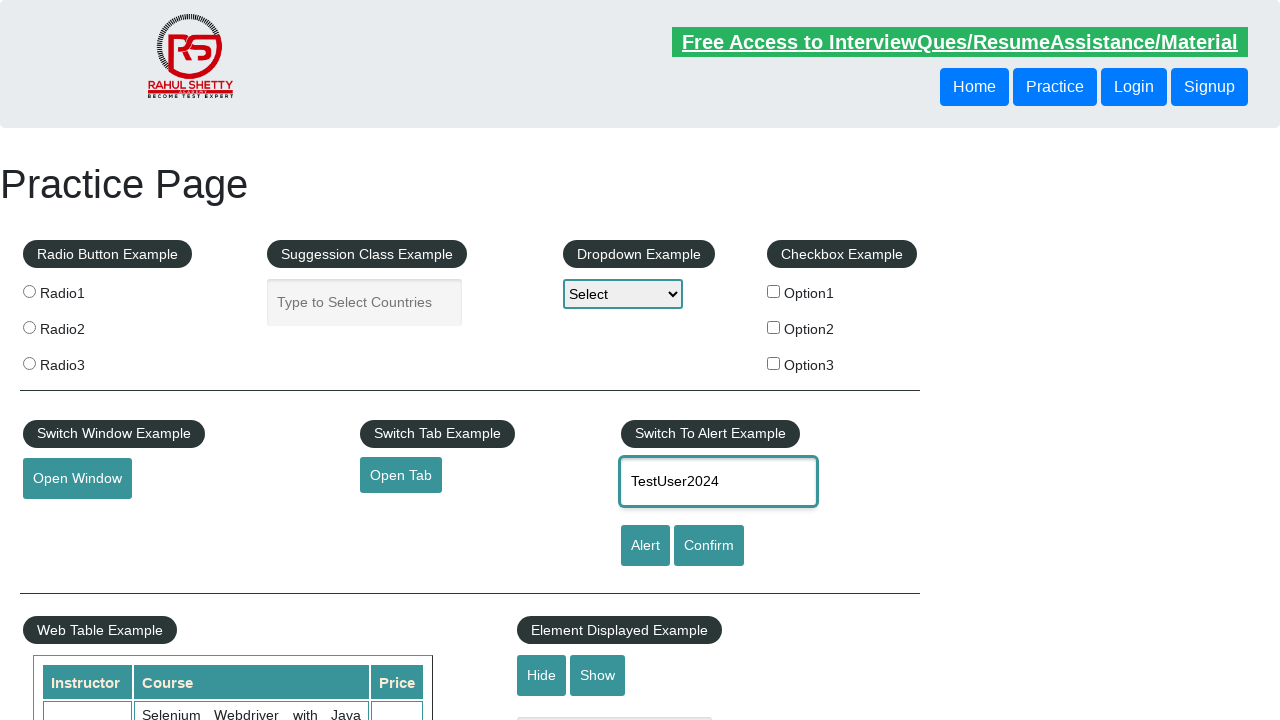

Clicked alert button again to trigger JavaScript alert with handler at (645, 546) on #alertbtn
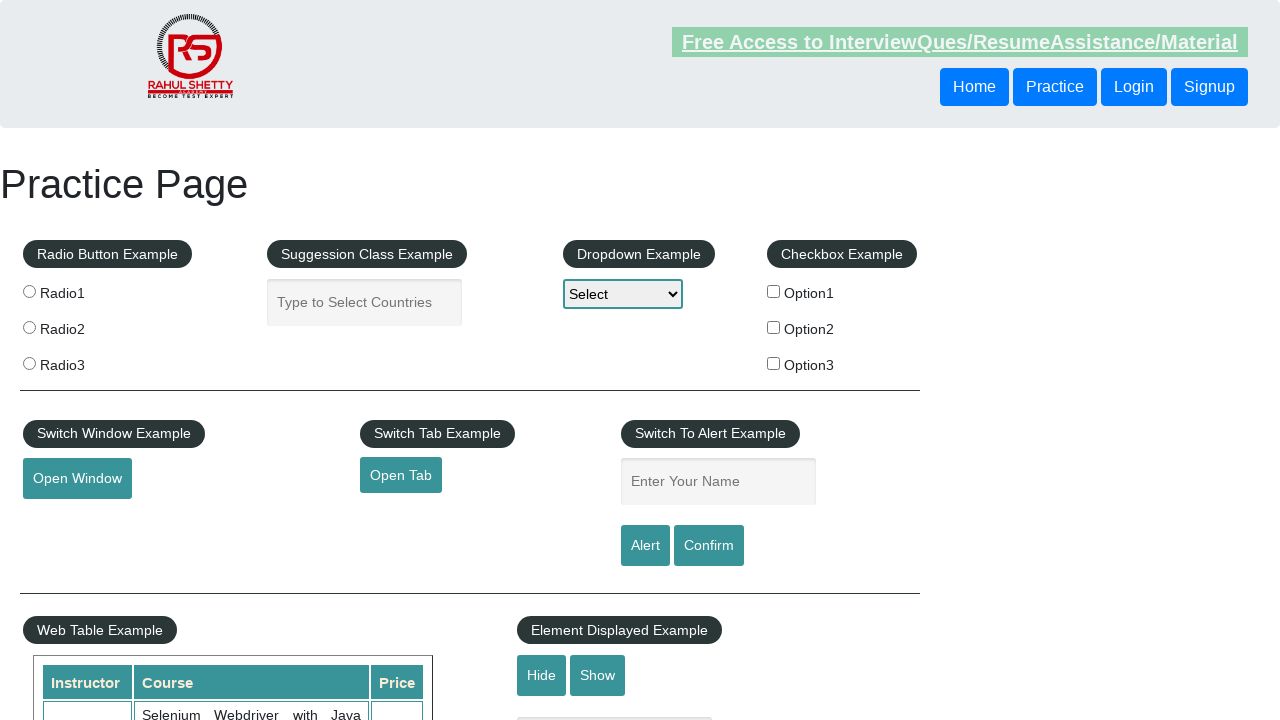

Waited 1000ms for alert interaction to complete
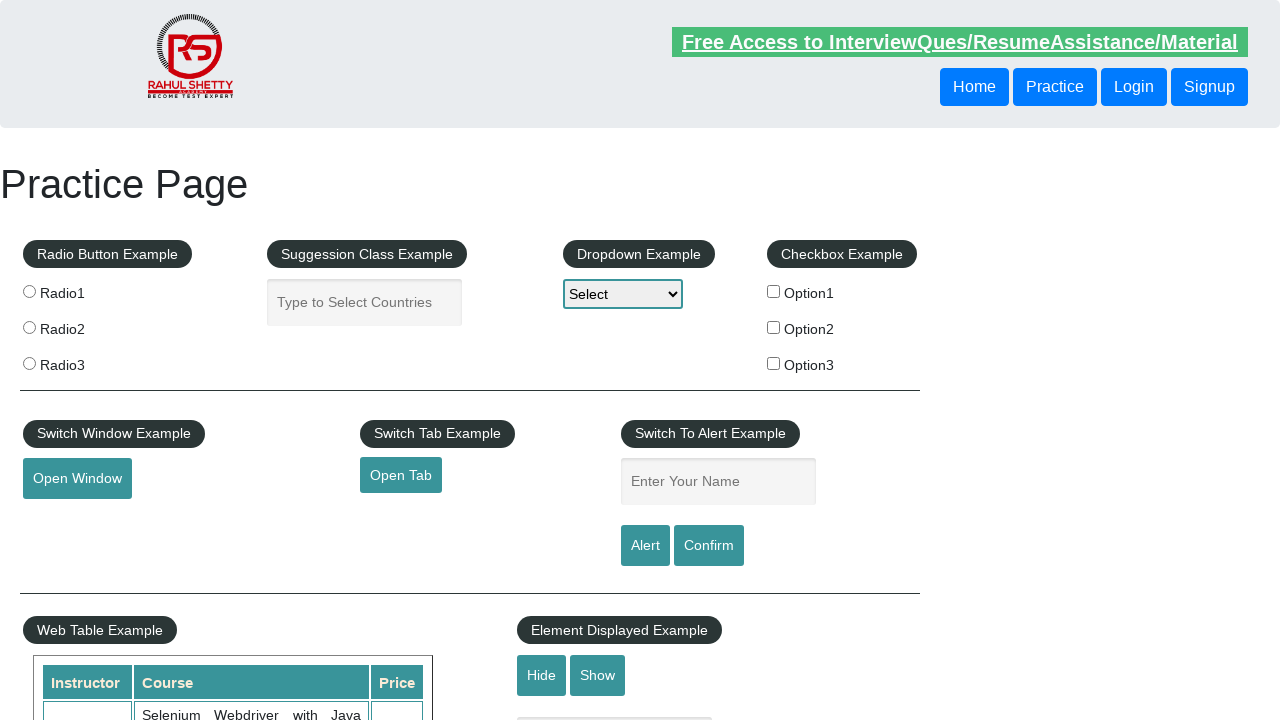

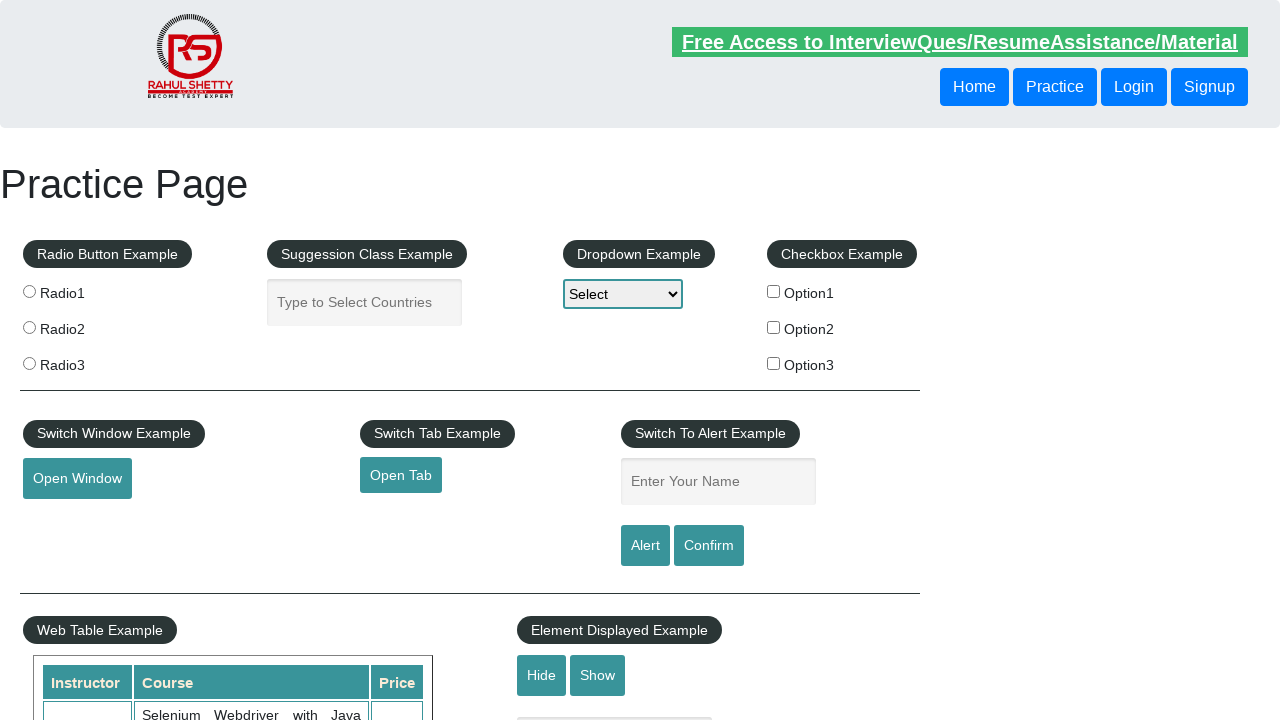